Tests sending a tab key press without targeting a specific element and verifies that the page displays the correct result indicating which key was pressed.

Starting URL: http://the-internet.herokuapp.com/key_presses

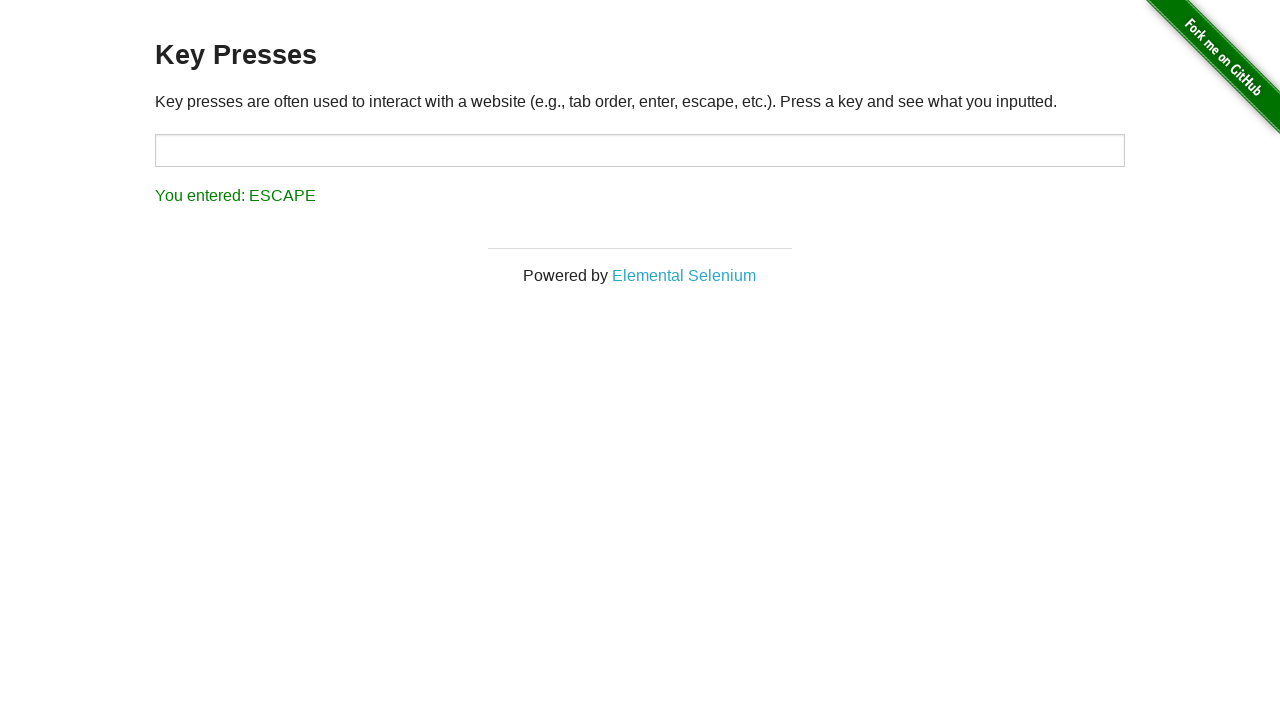

Navigated to Key Presses page
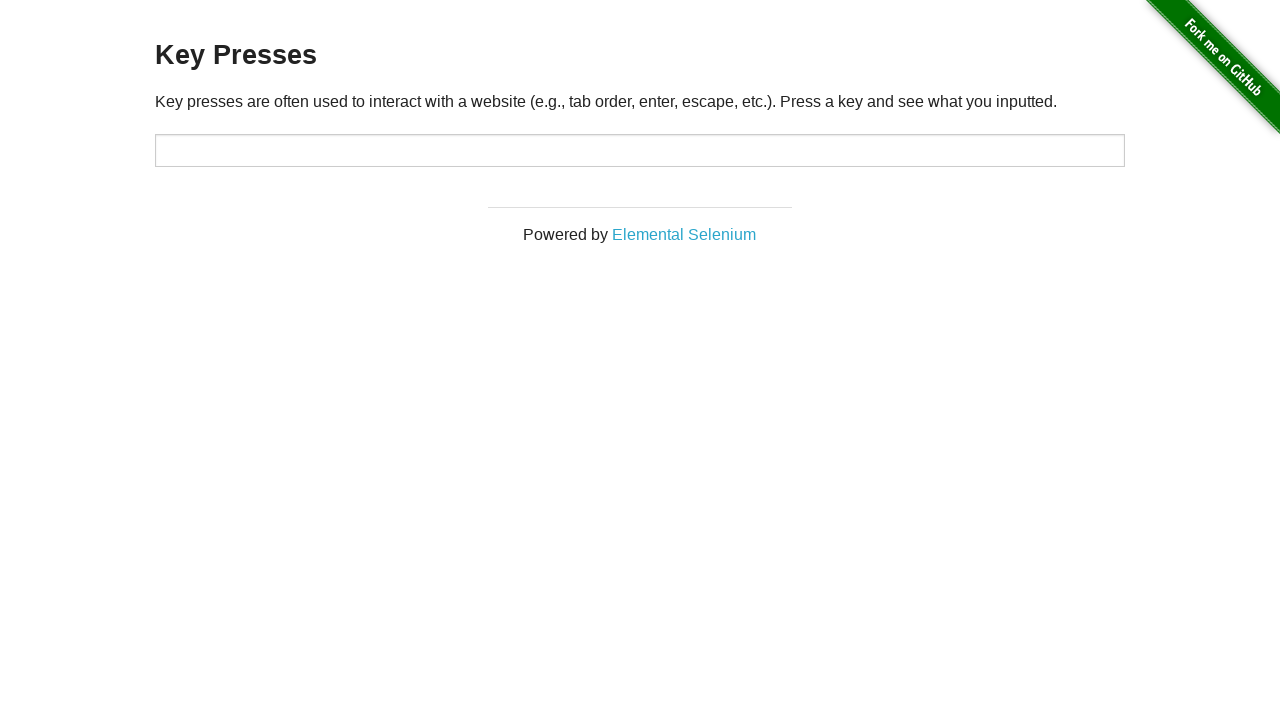

Pressed Tab key
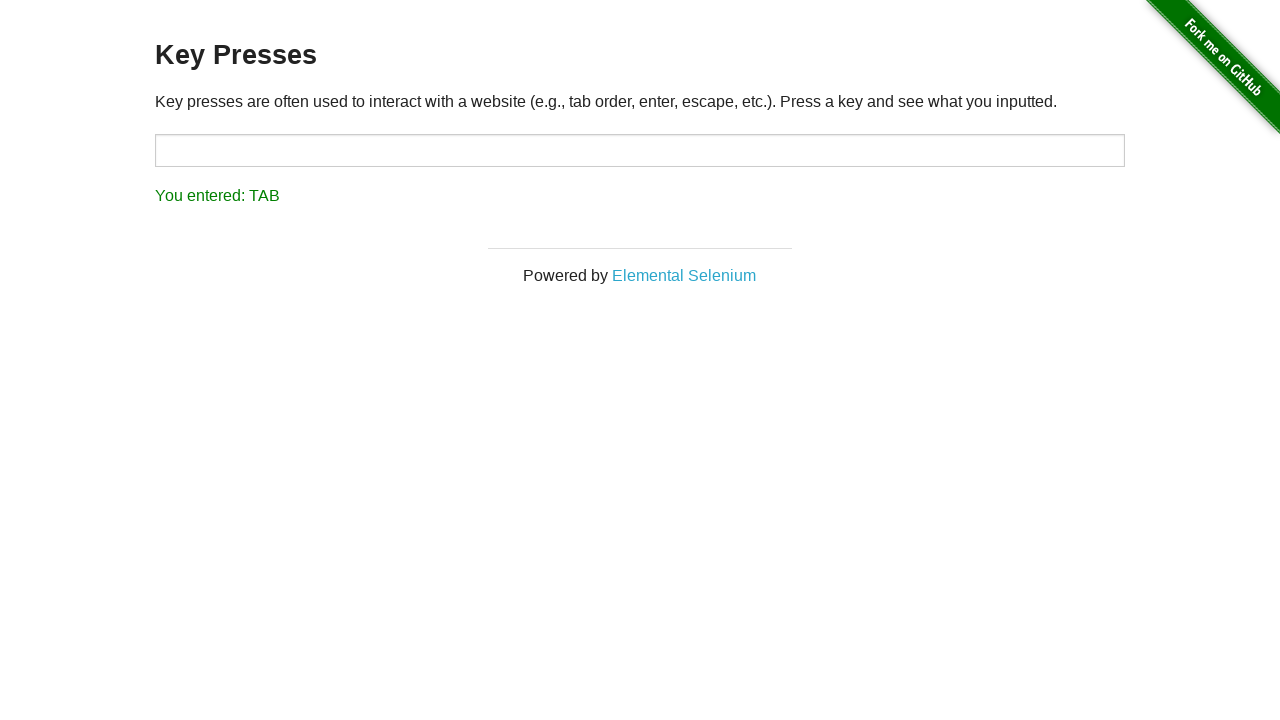

Waited for result element to load
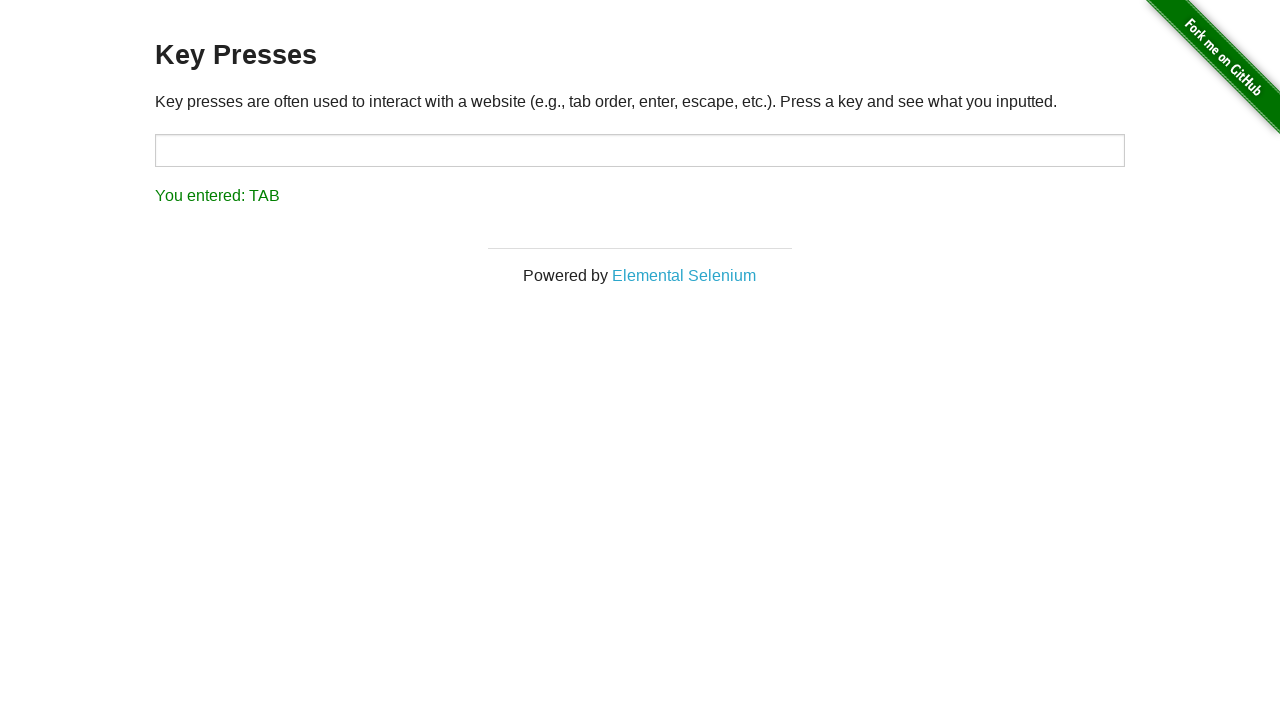

Retrieved result text: 'You entered: TAB'
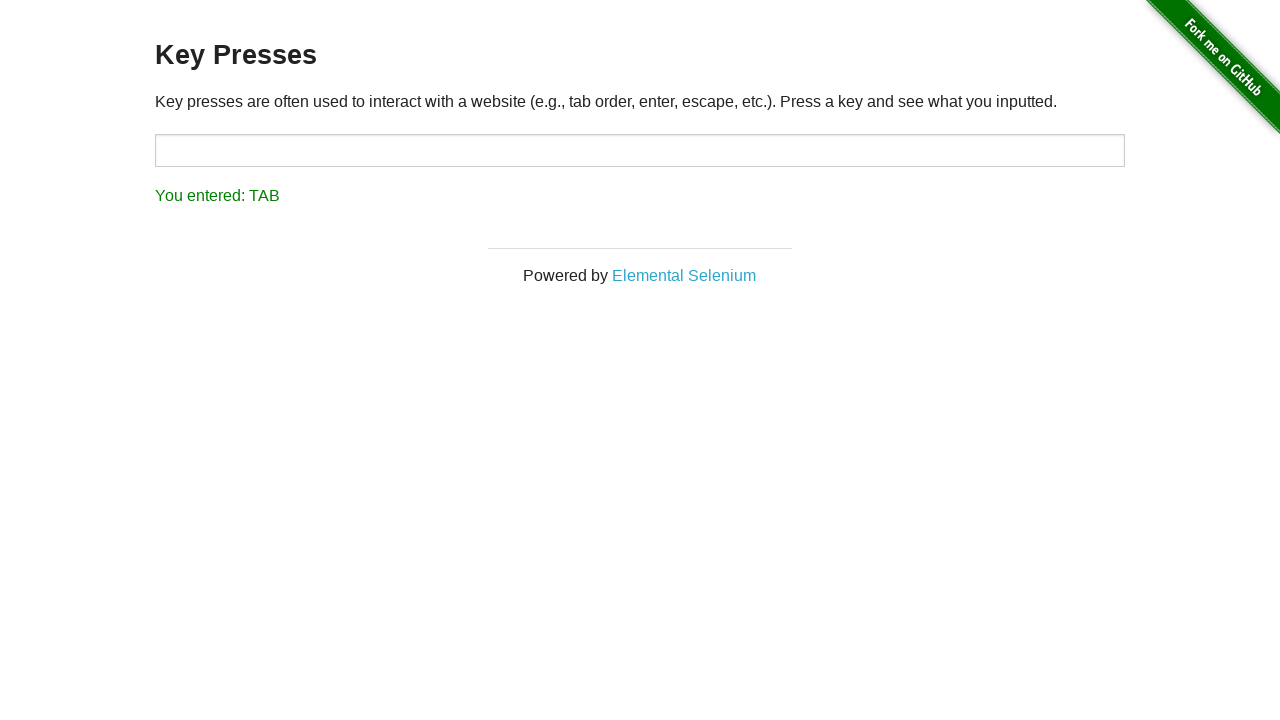

Assertion passed: Result text matches expected 'You entered: TAB'
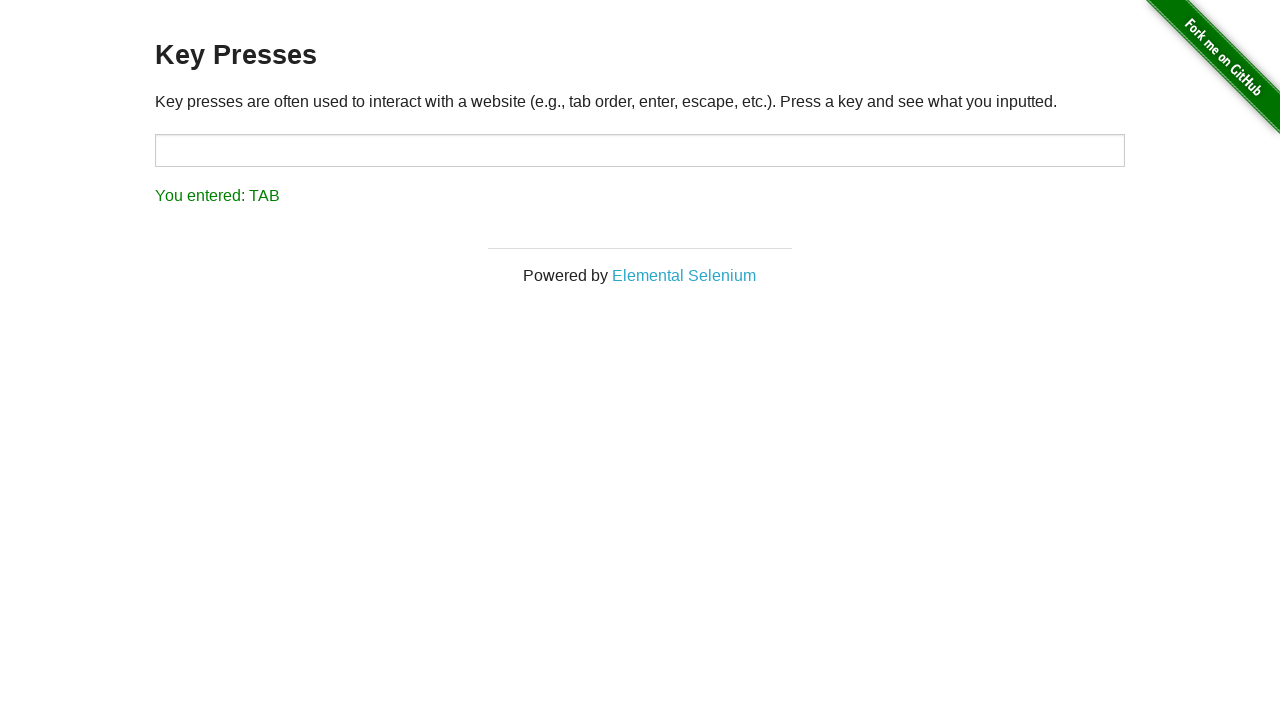

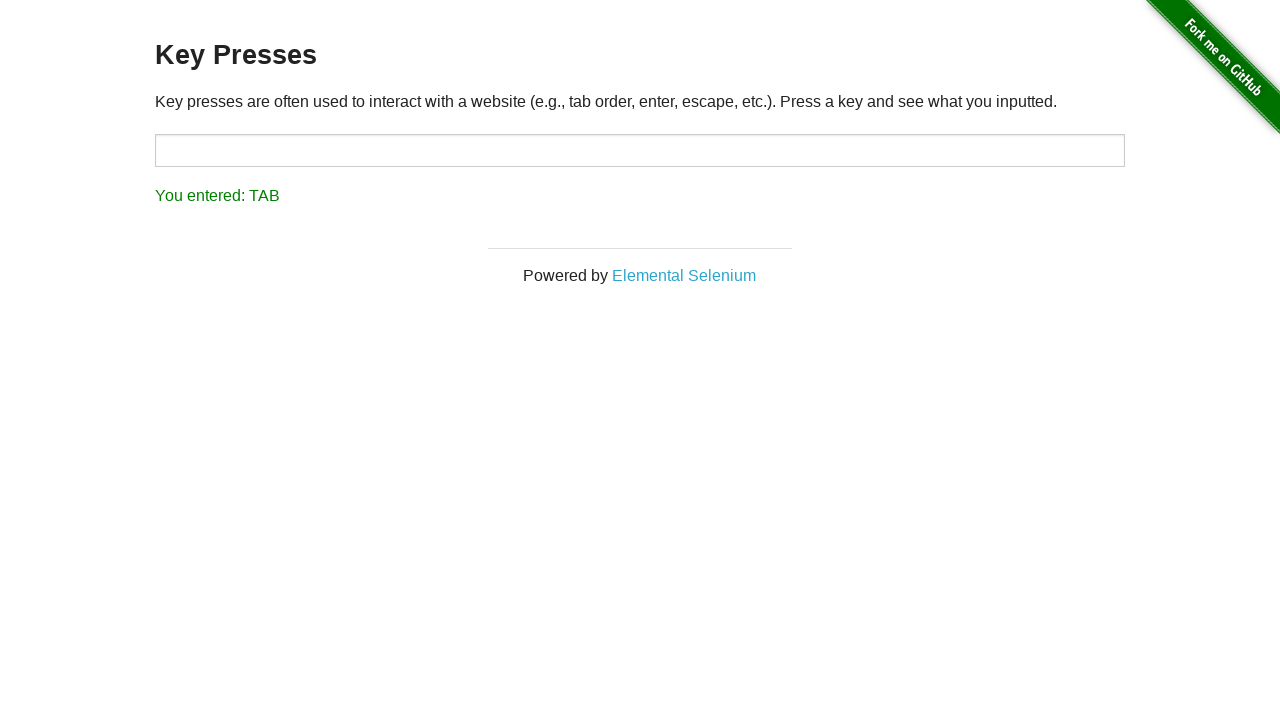